Verifies that the Home Page link is visible on the homepage

Starting URL: https://demoblaze.com/

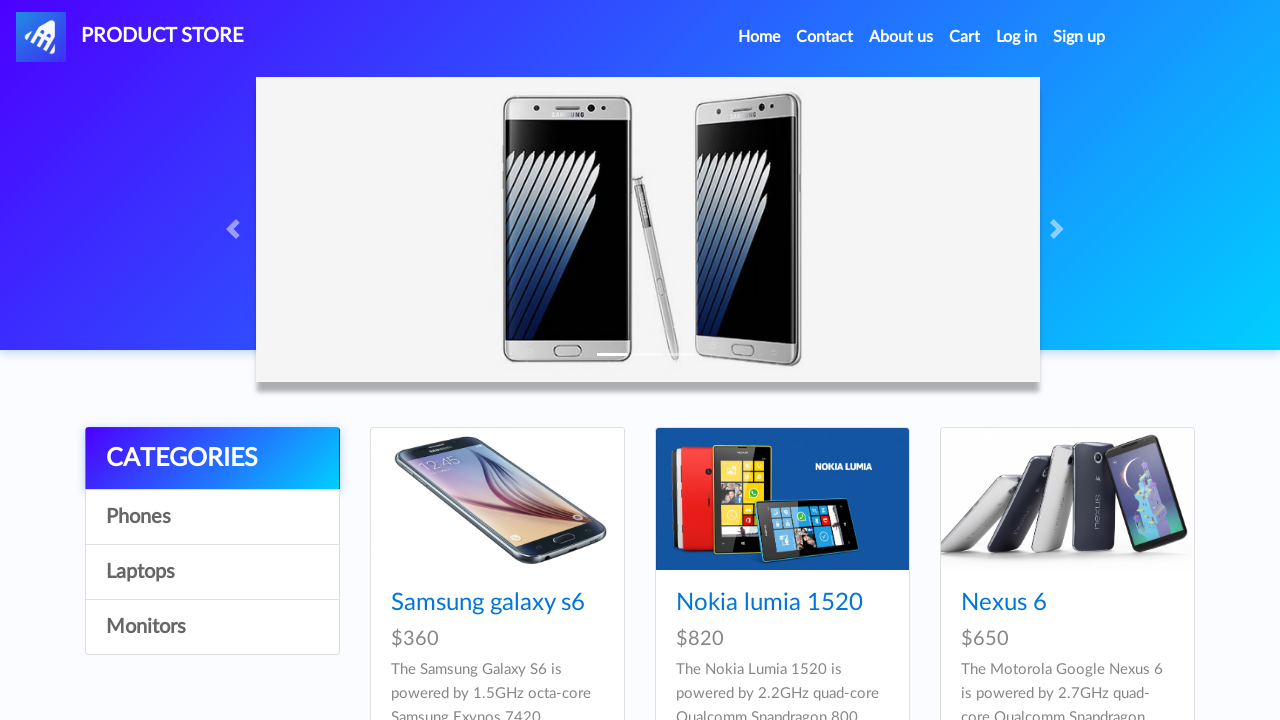

Waited for Home Page link to become visible
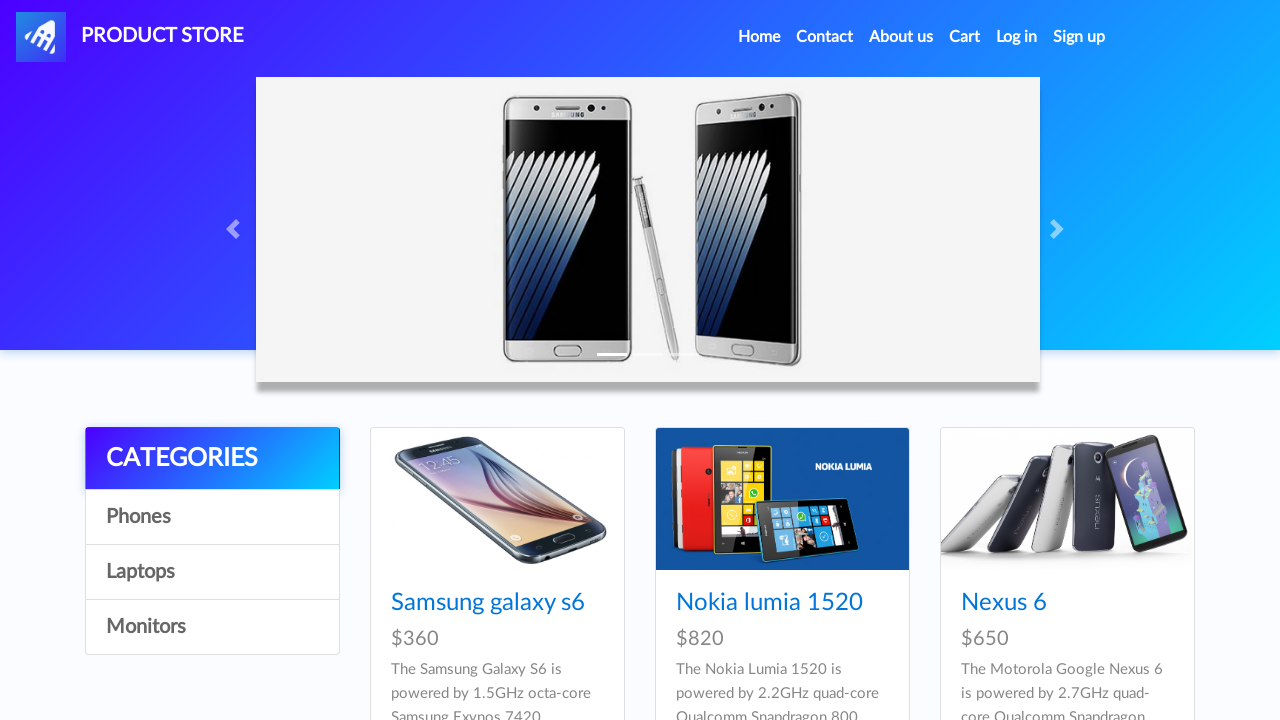

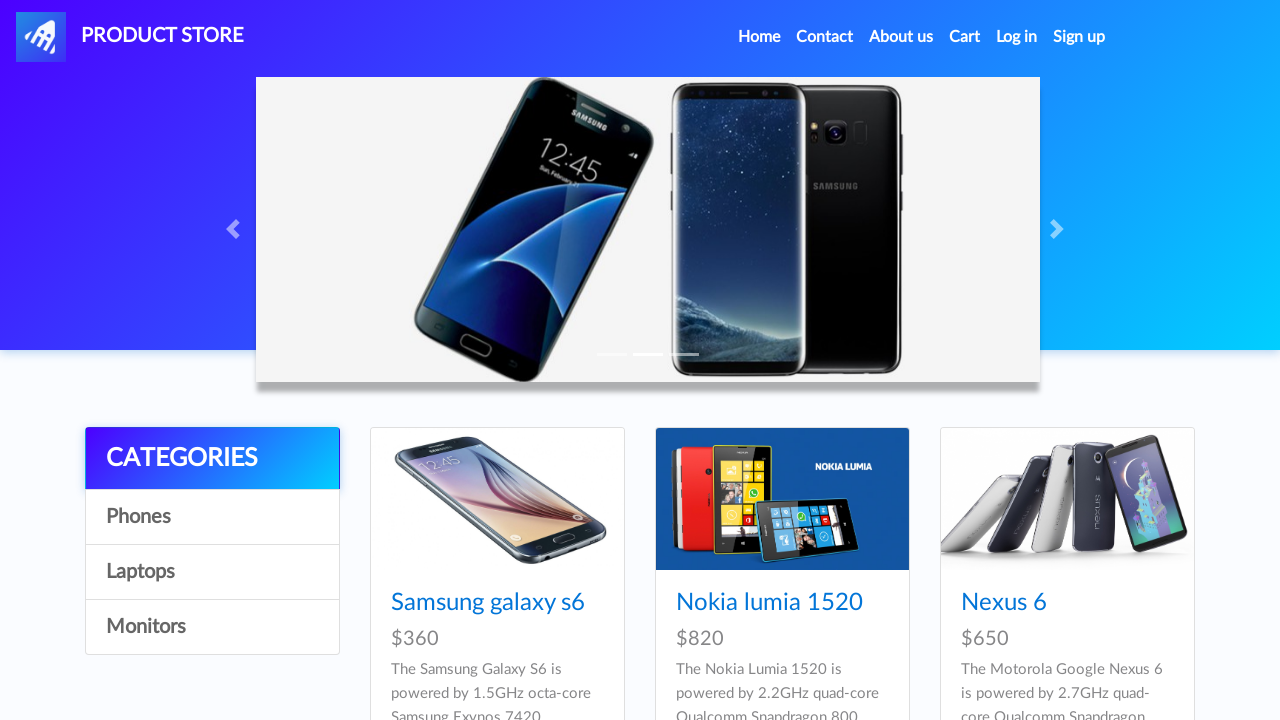